Tests date picker functionality by opening the date picker, navigating to a specific month and year (May 2026), and selecting a specific date (19th)

Starting URL: https://testautomationpractice.blogspot.com/

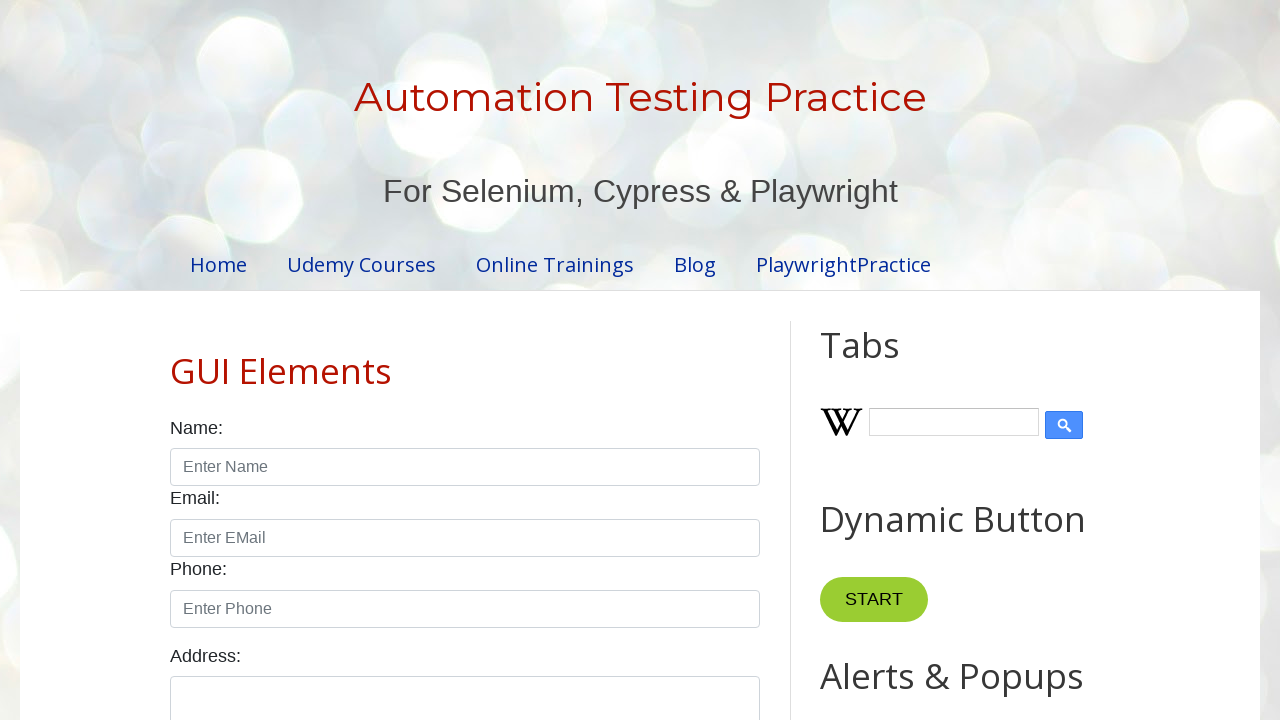

Clicked on date picker to open it at (515, 360) on #datepicker
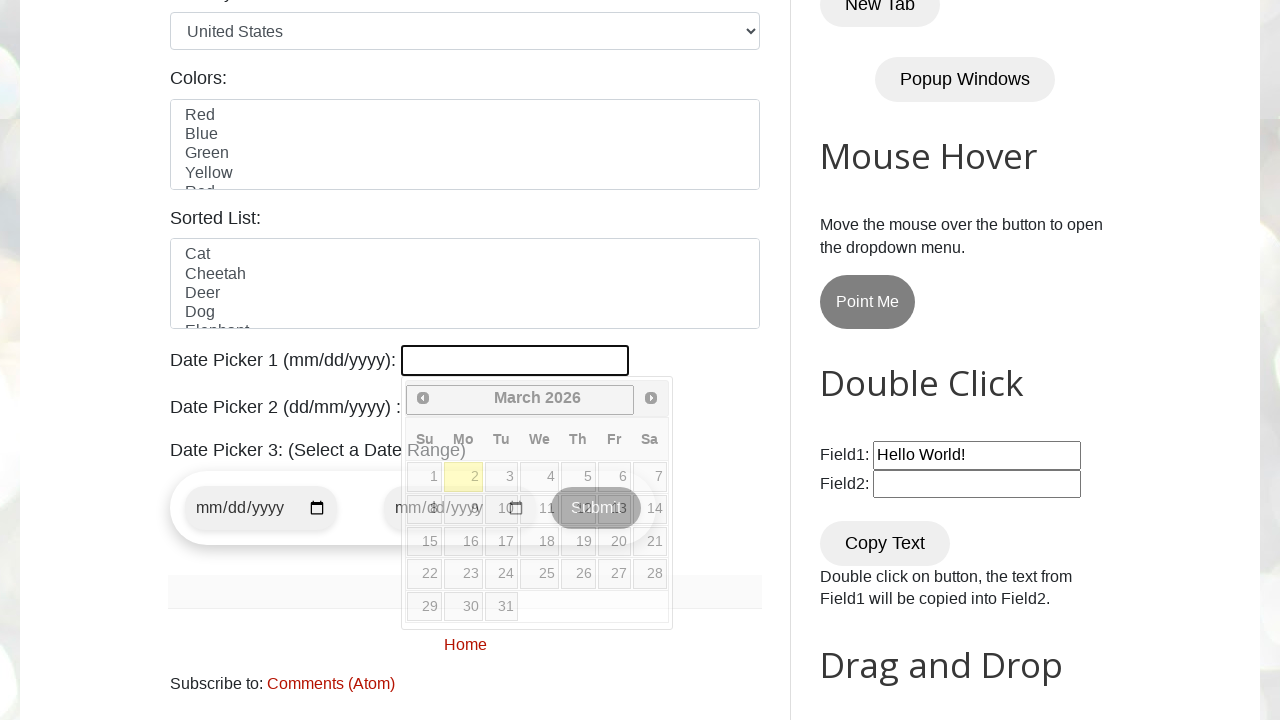

Retrieved current year from date picker
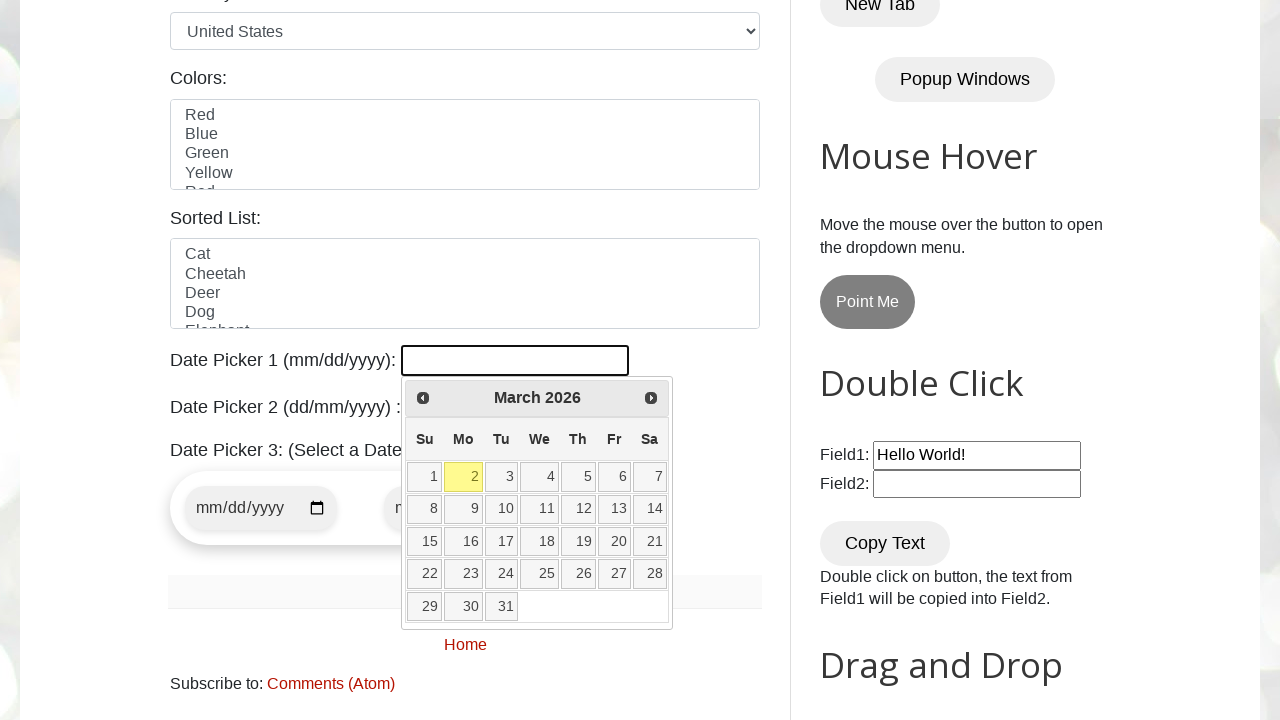

Retrieved current month from date picker
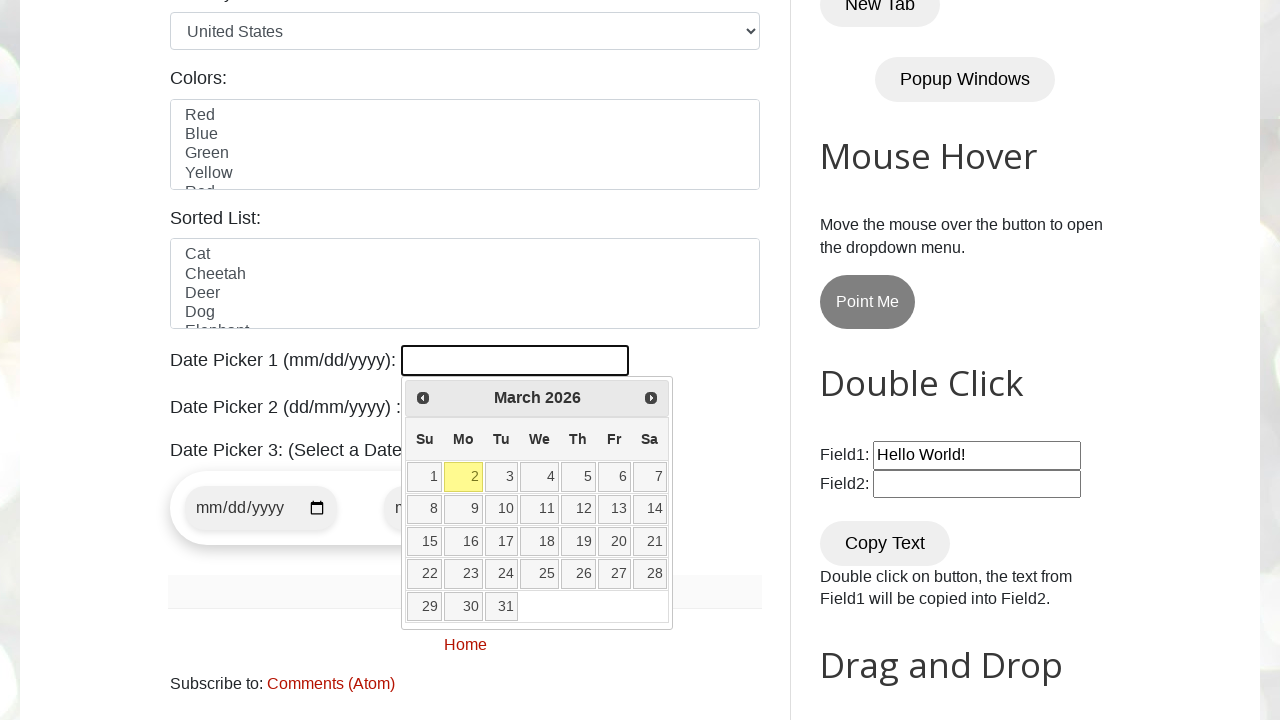

Clicked next button to navigate forward in date picker at (651, 398) on [title='Next']
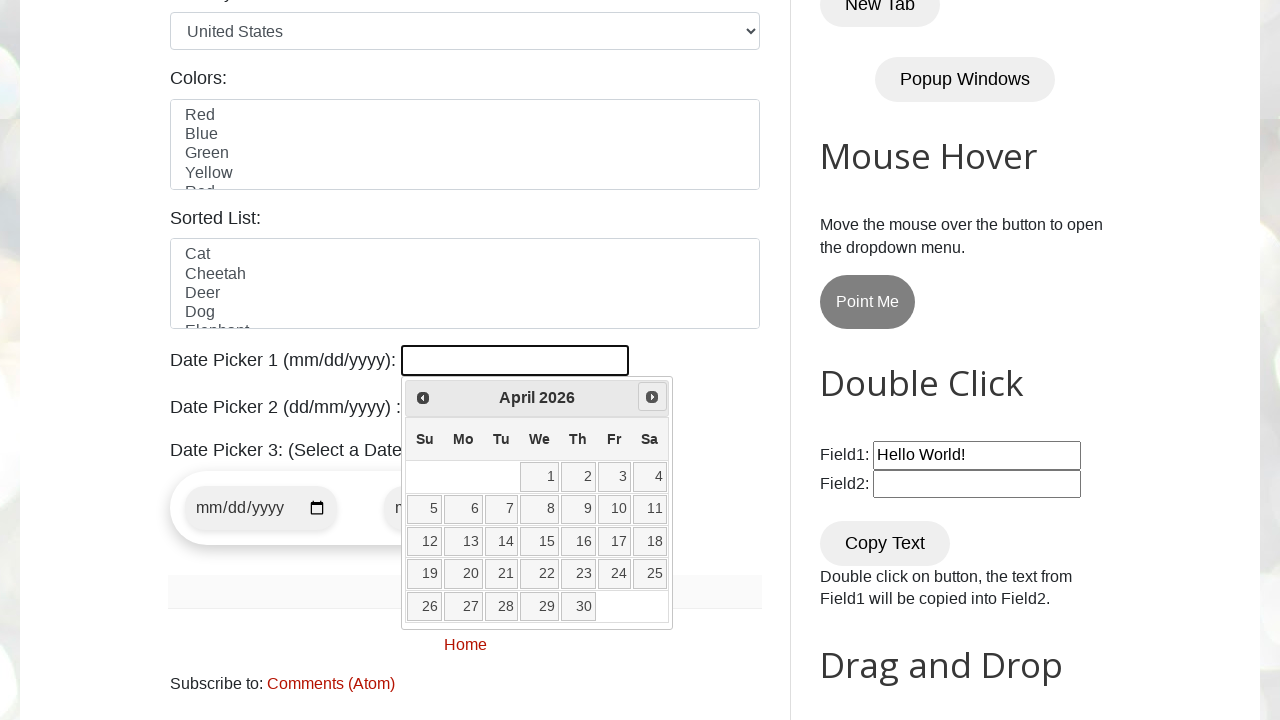

Retrieved current year from date picker
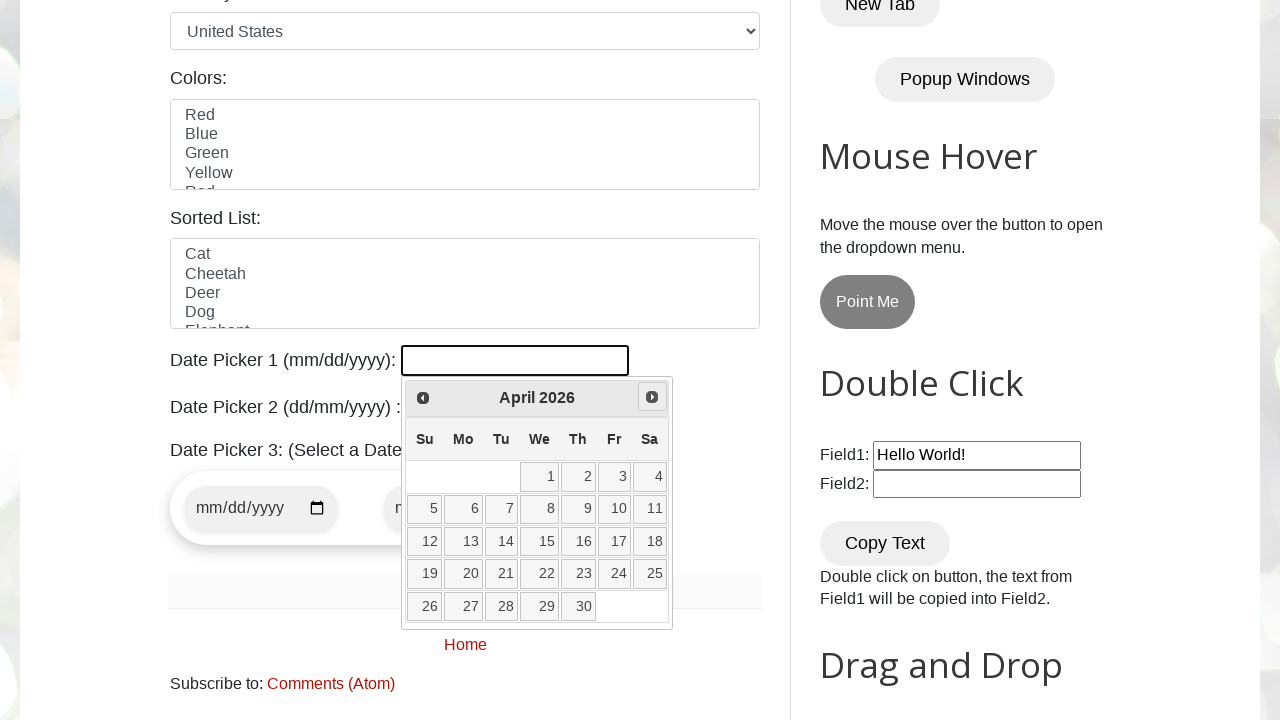

Retrieved current month from date picker
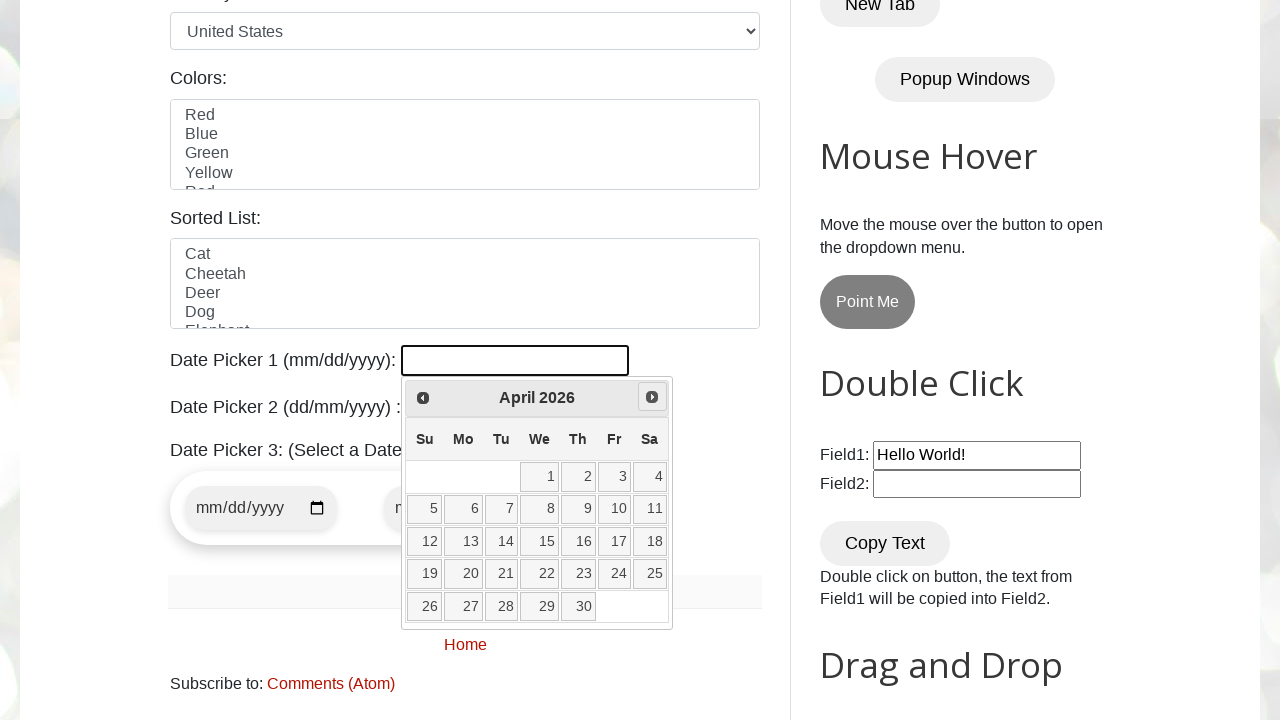

Clicked next button to navigate forward in date picker at (652, 397) on [title='Next']
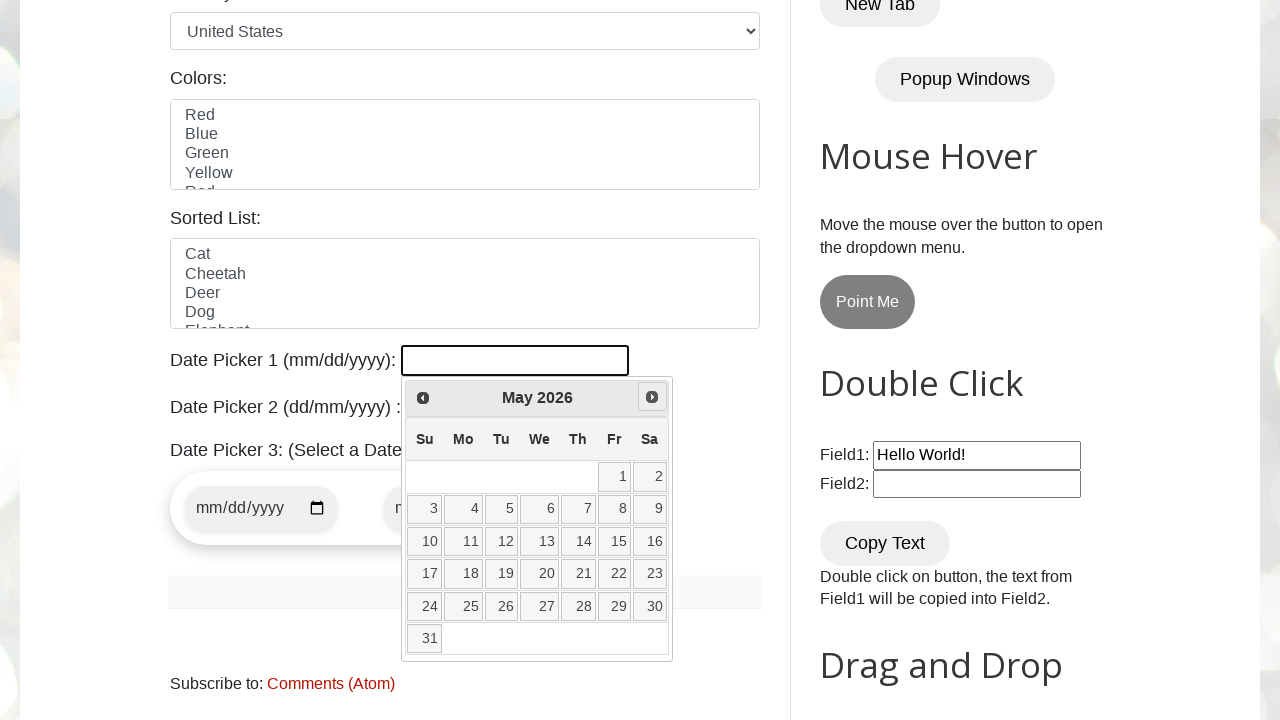

Retrieved current year from date picker
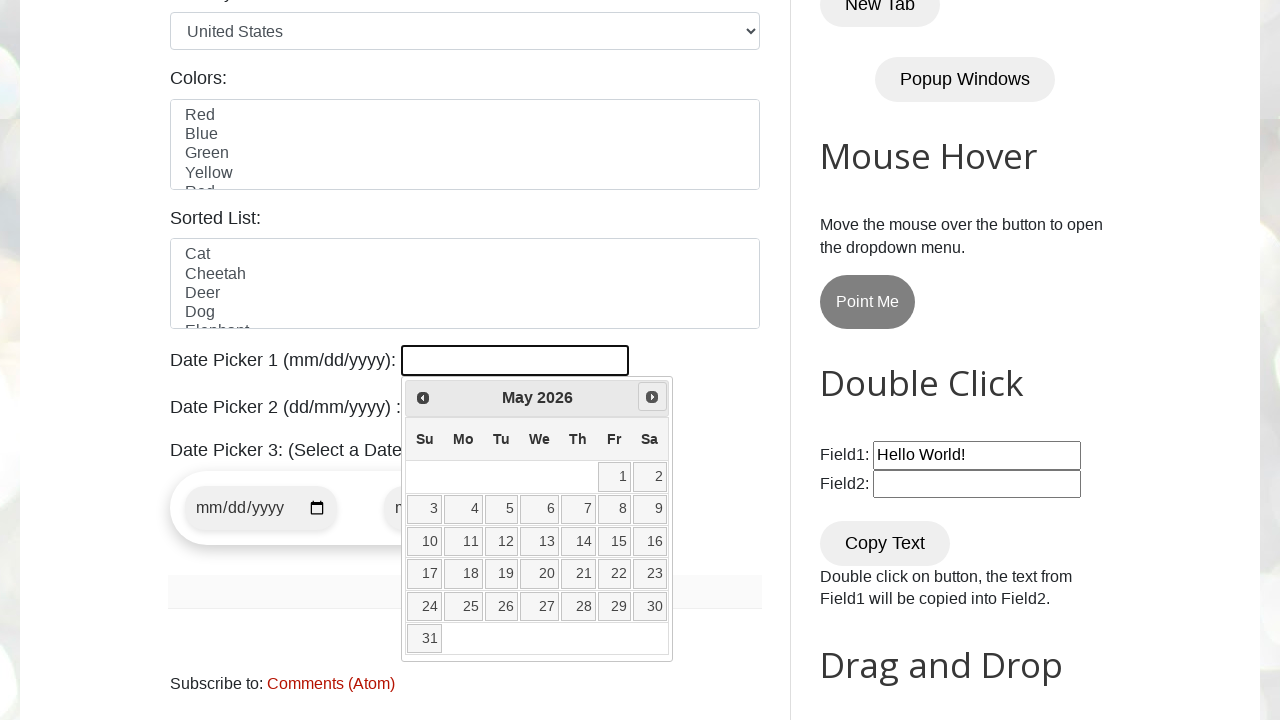

Retrieved current month from date picker
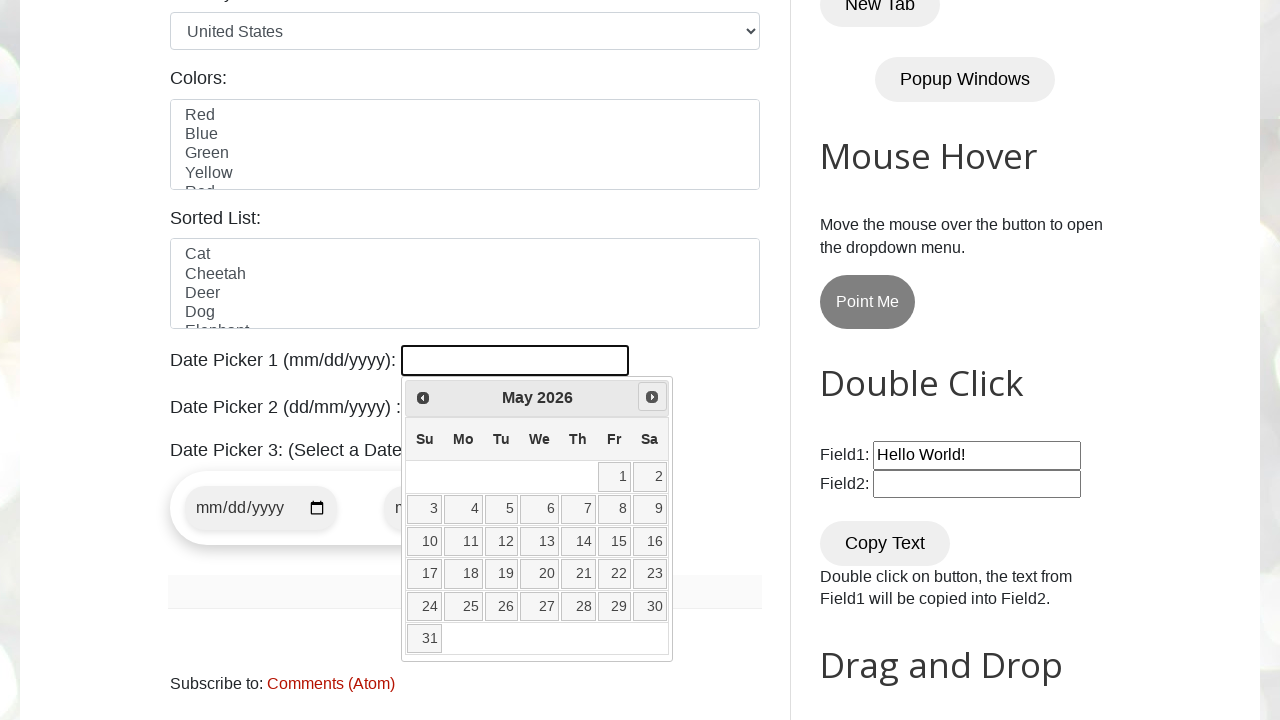

Clicked on date 19 to select it at (502, 574) on //a[@class='ui-state-default'][text()='19']
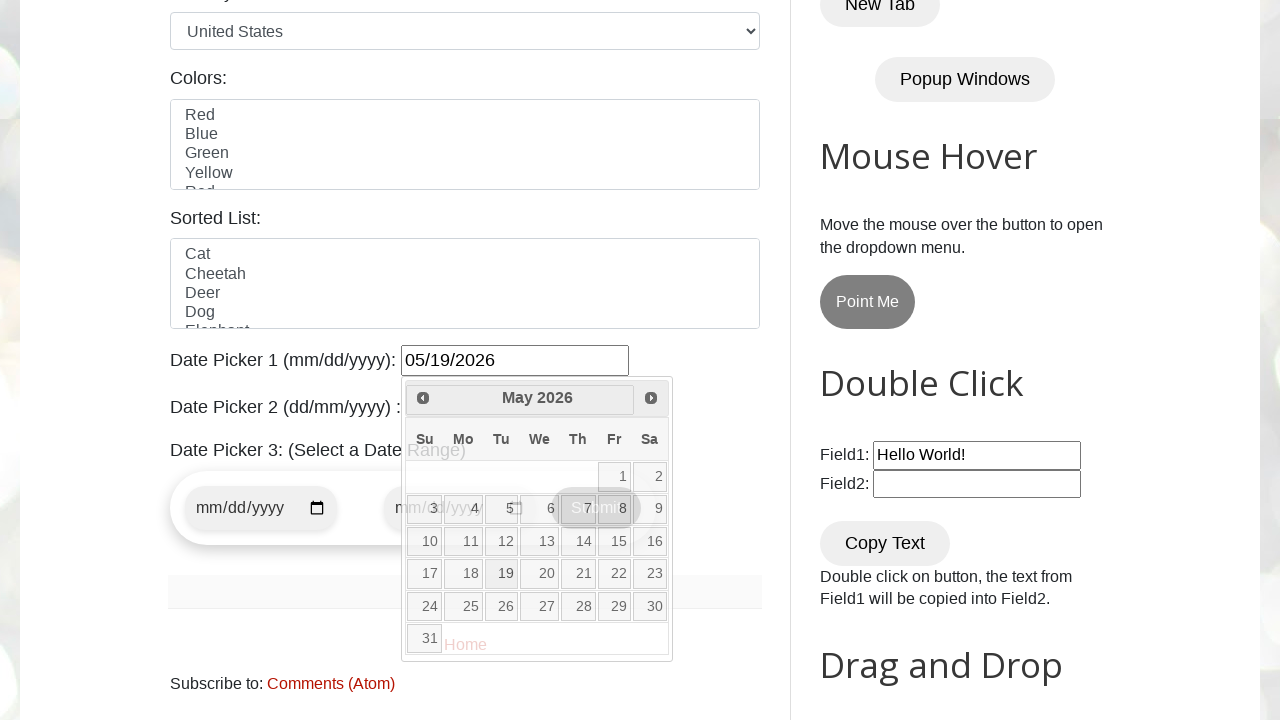

Date picker element is present after date selection
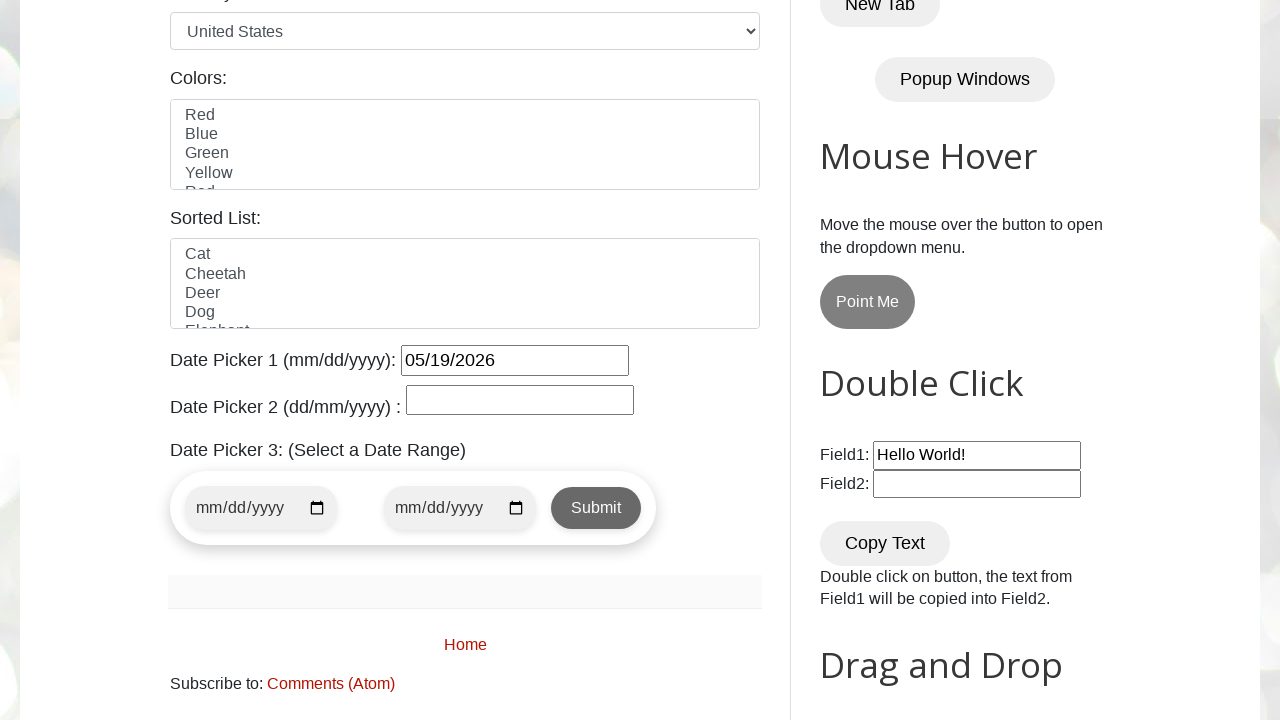

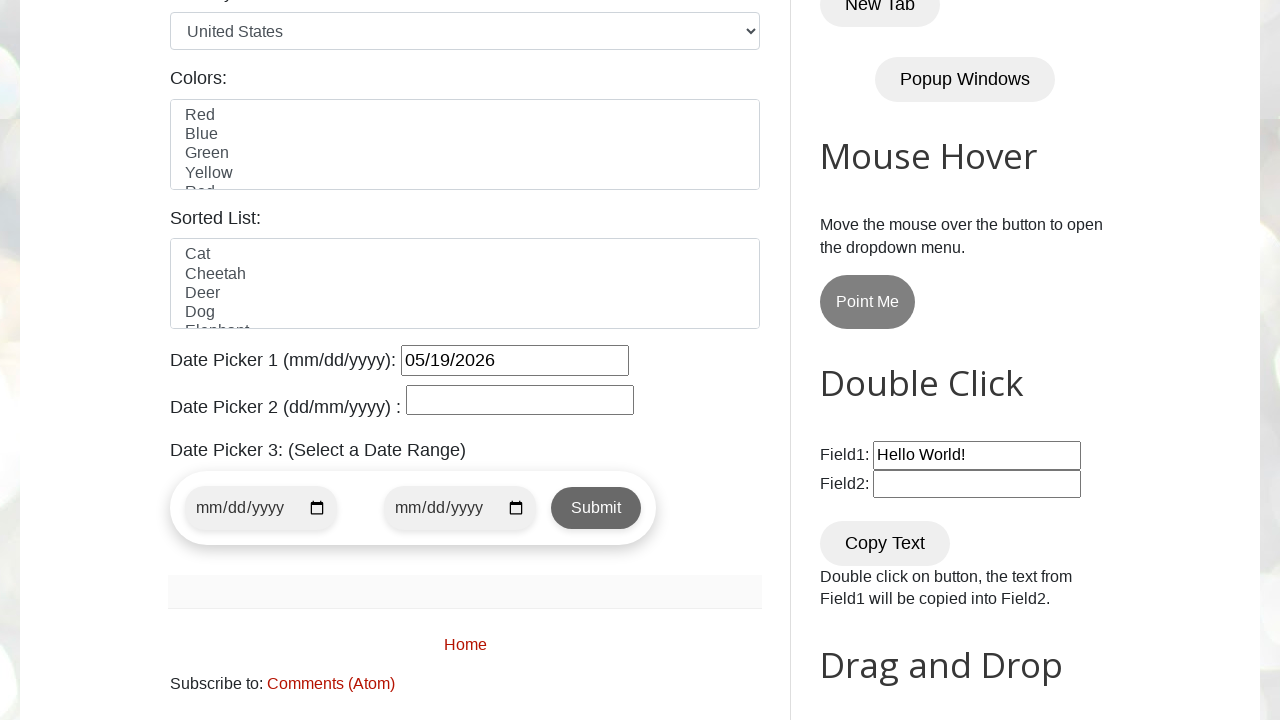